Tests JavaScript alert handling by clicking the JS Alert button, accepting the alert dialog, and verifying the result message is displayed

Starting URL: https://the-internet.herokuapp.com/javascript_alerts

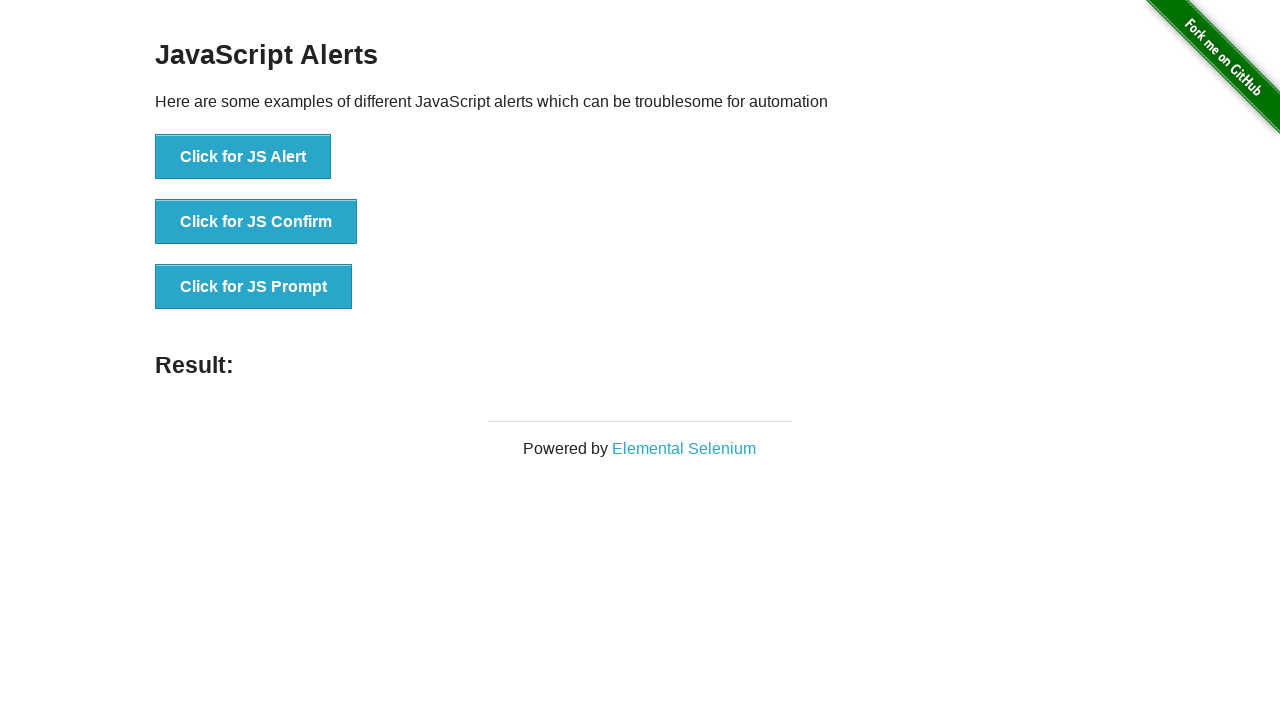

Clicked the JS Alert button at (243, 157) on xpath=//button[@onclick='jsAlert()']
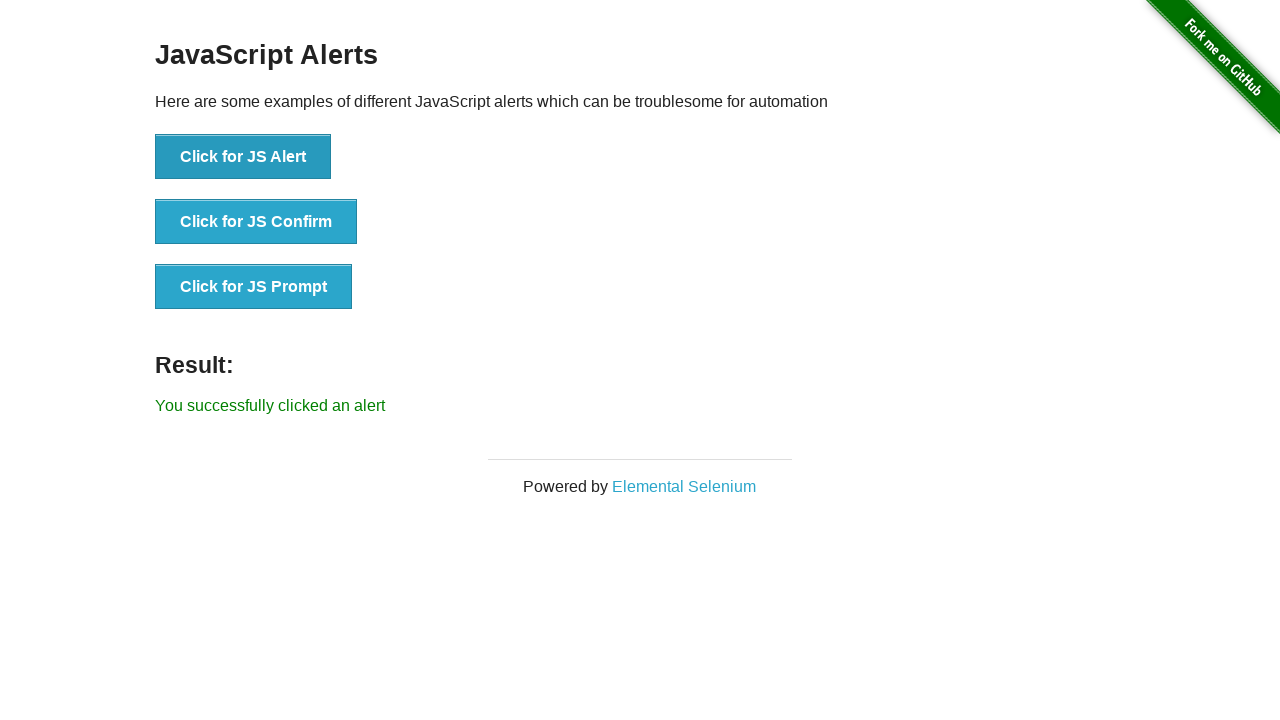

Set up dialog handler to accept alerts
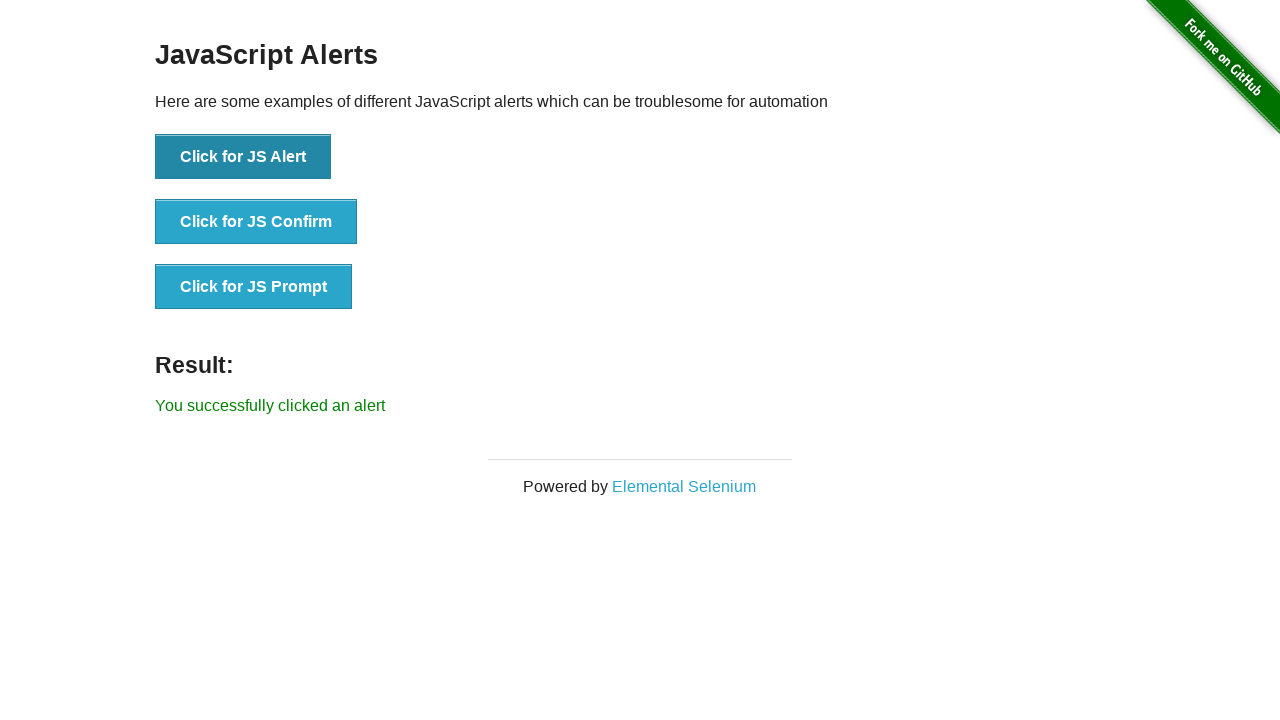

Clicked the JS Alert button again to trigger alert at (243, 157) on xpath=//button[@onclick='jsAlert()']
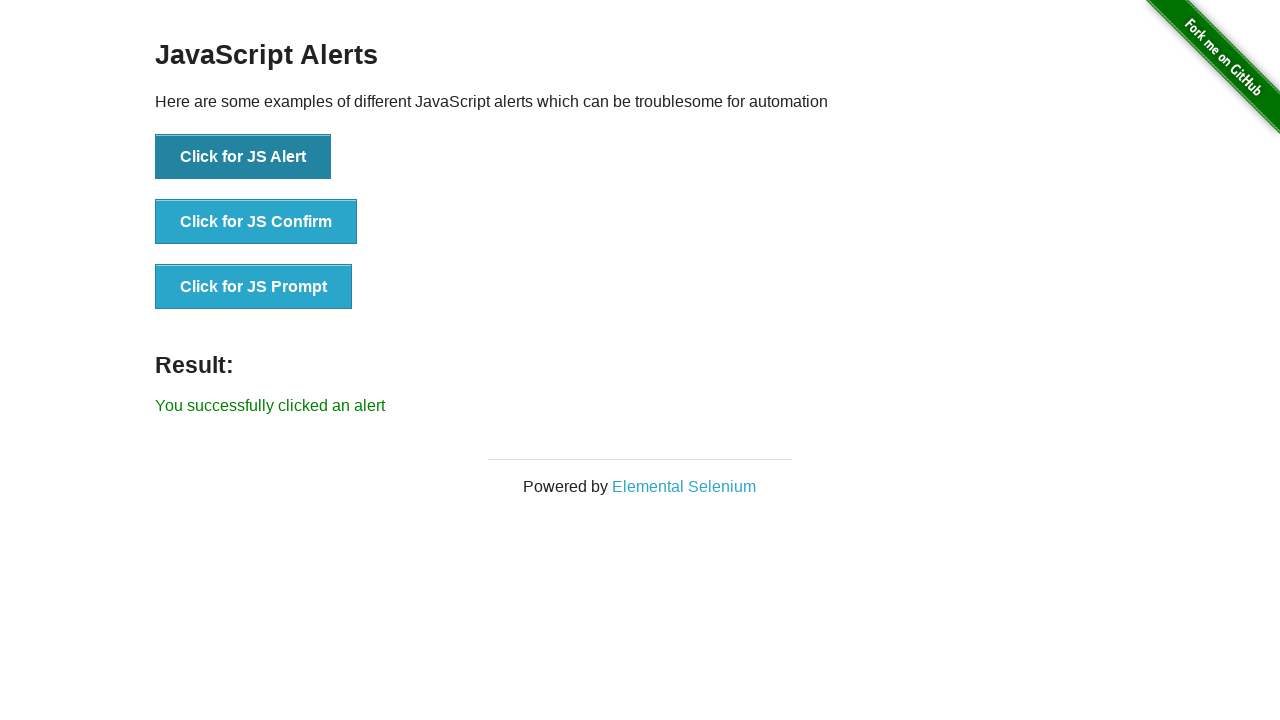

Result message displayed after accepting alert
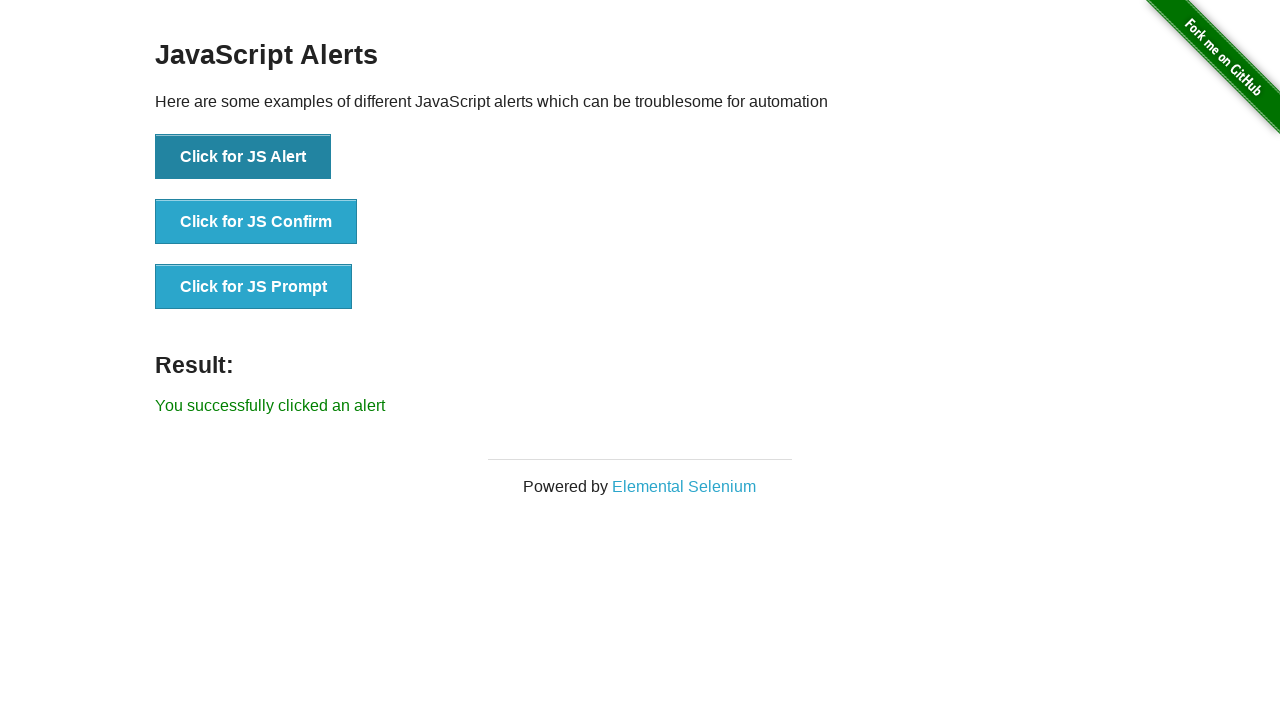

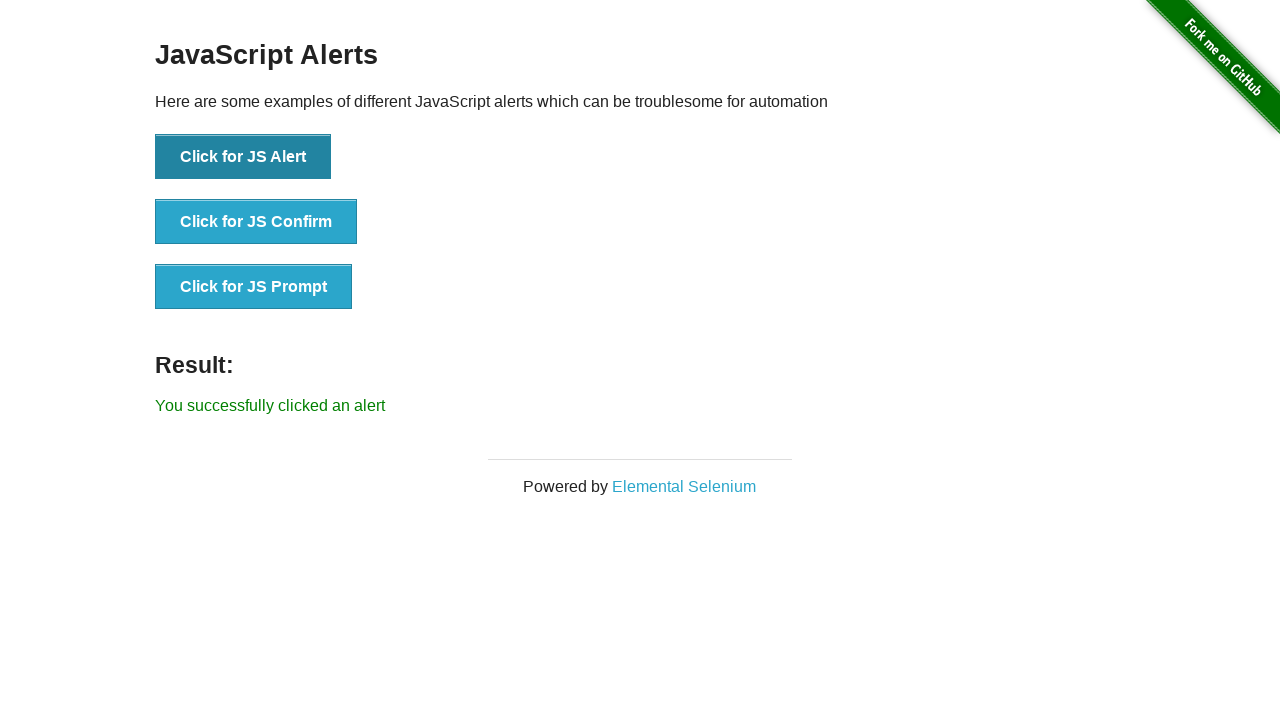